Tests the passenger dropdown selector by opening the dropdown, incrementing the adult passenger count 3 times using the increment button, and then closing the dropdown to verify the updated count displays correctly.

Starting URL: https://rahulshettyacademy.com/dropdownsPractise/

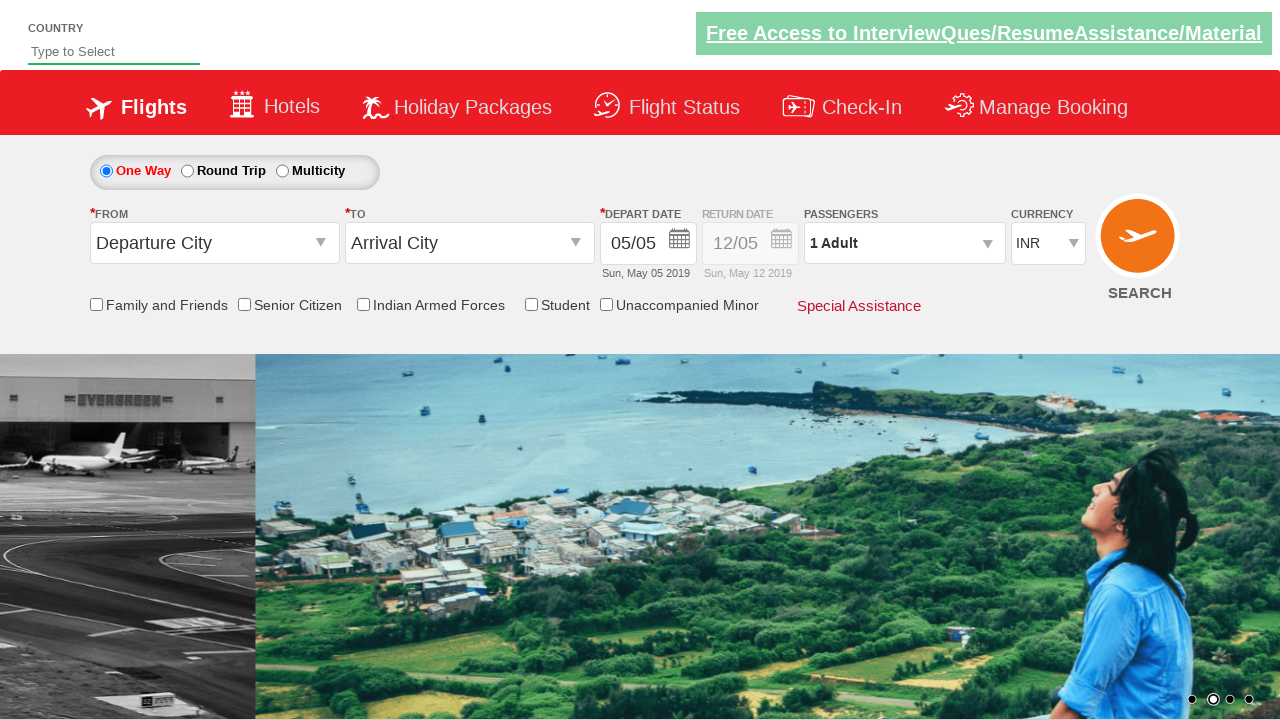

Clicked passenger info dropdown to open it at (904, 243) on #divpaxinfo
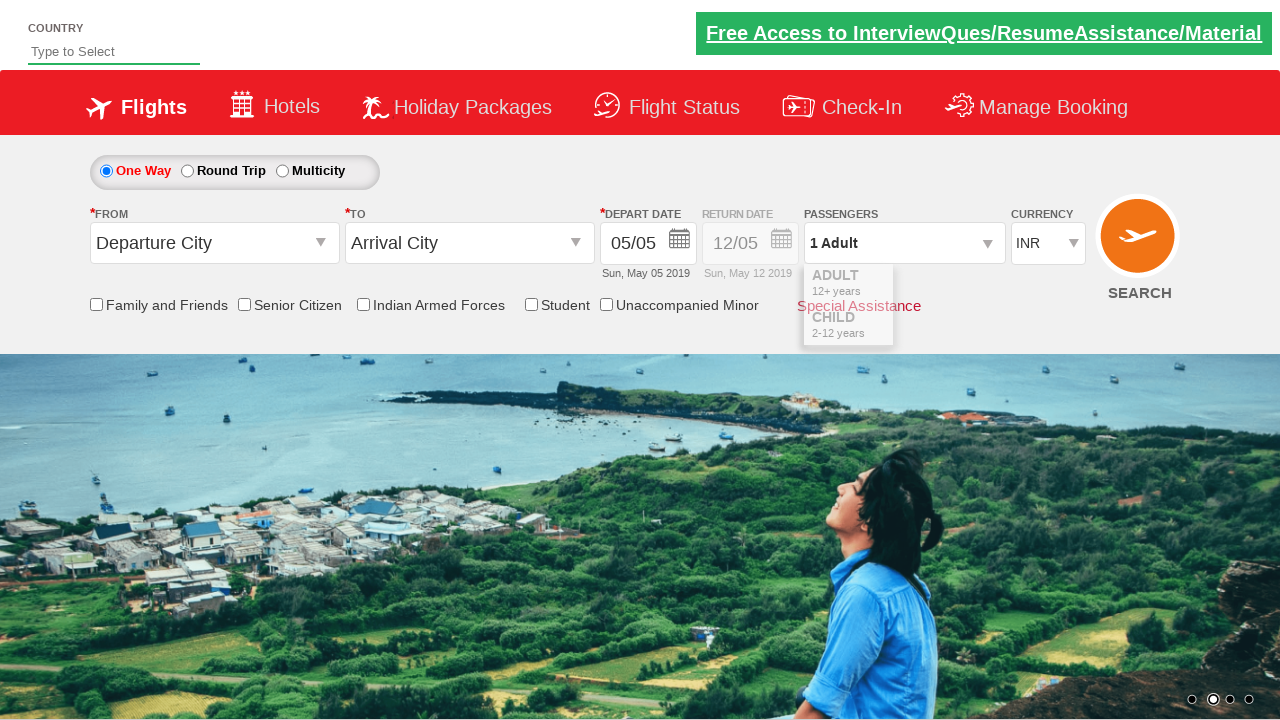

Waited for increment adult button to be visible
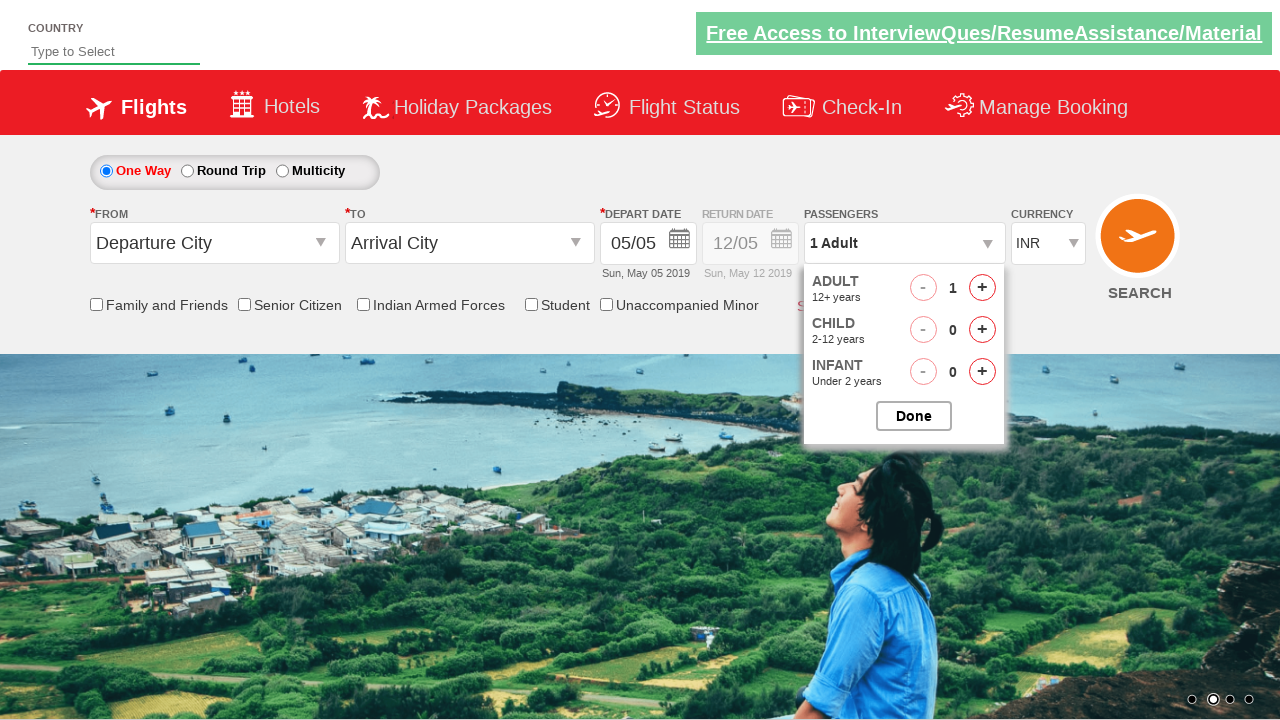

Clicked increment adult button (iteration 1 of 3) at (982, 288) on #hrefIncAdt
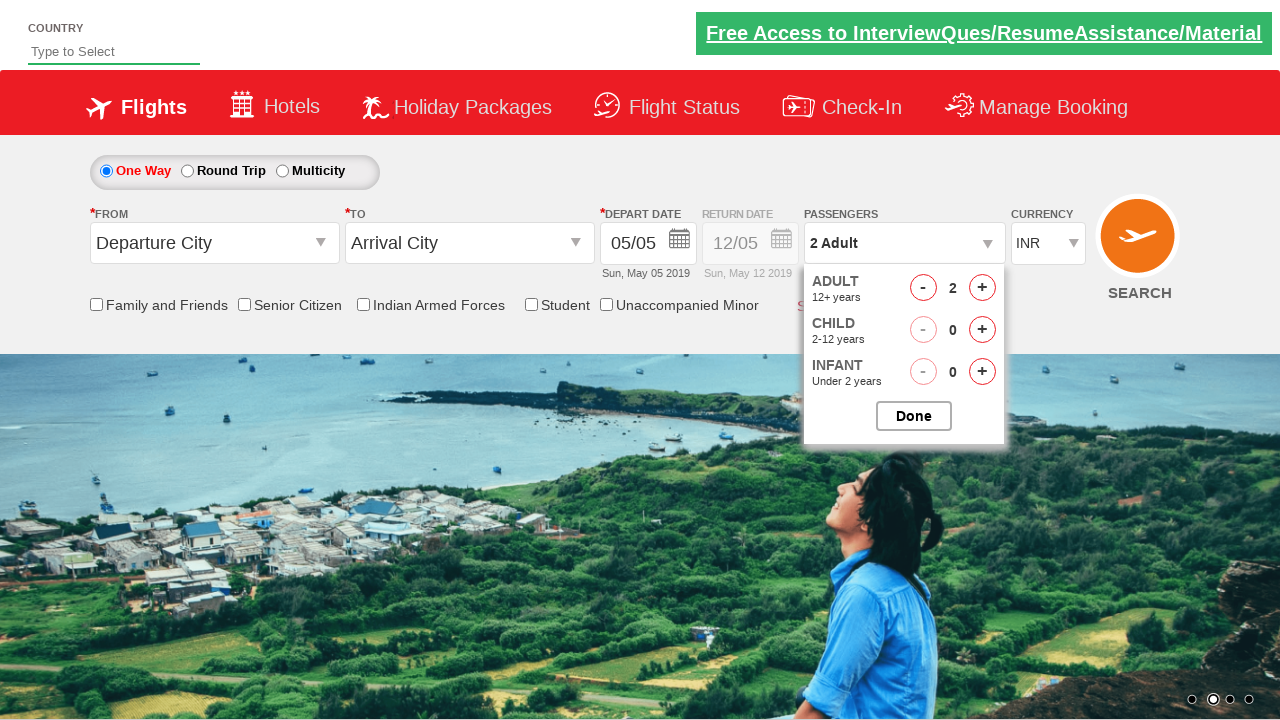

Clicked increment adult button (iteration 2 of 3) at (982, 288) on #hrefIncAdt
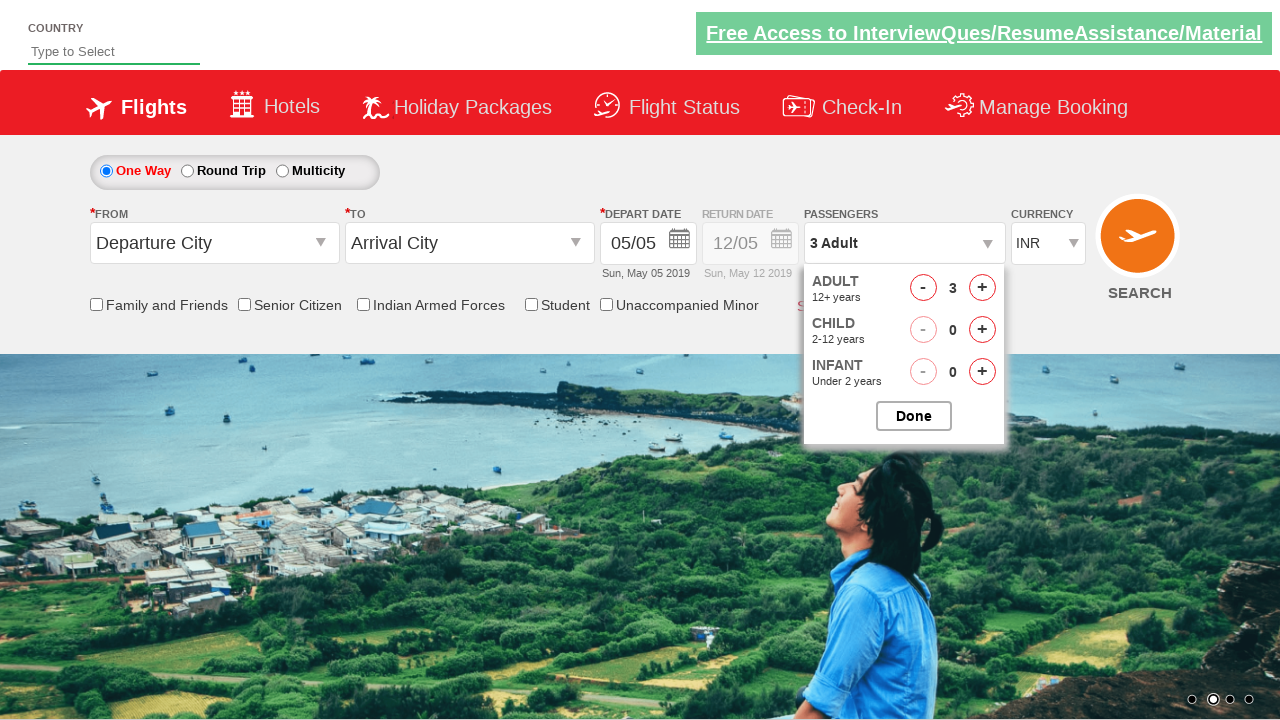

Clicked increment adult button (iteration 3 of 3) at (982, 288) on #hrefIncAdt
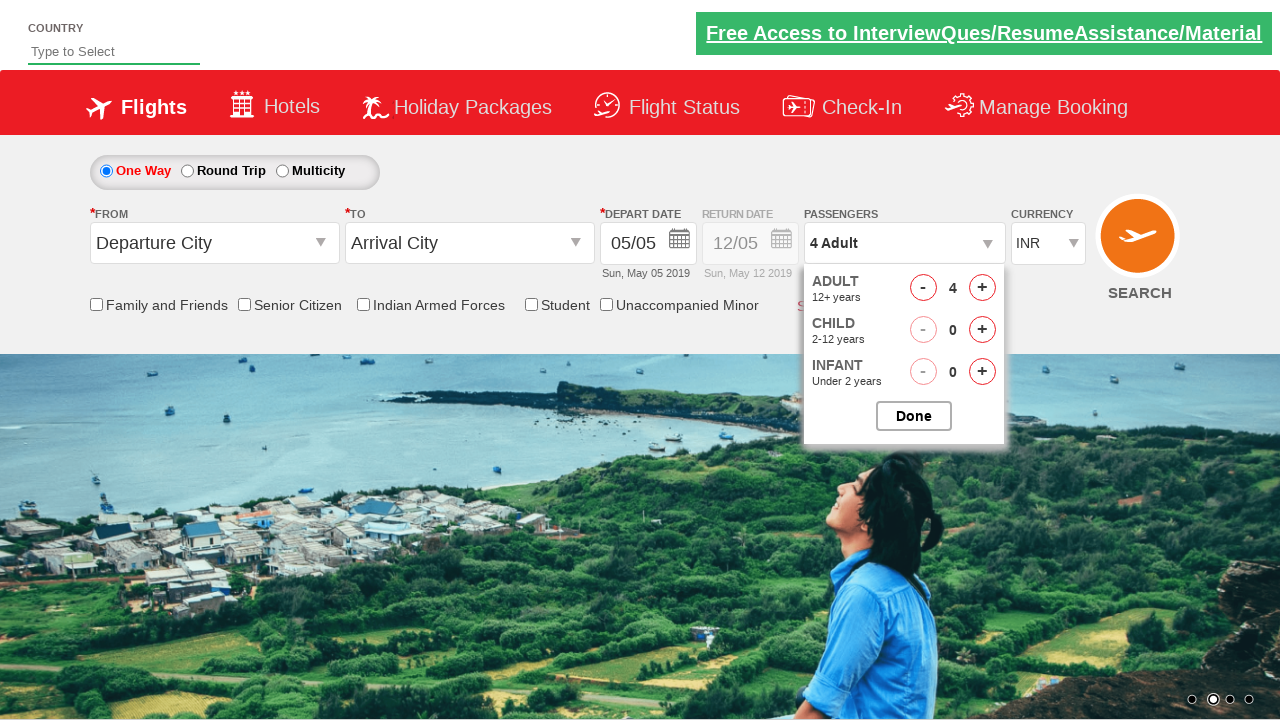

Clicked button to close passenger options dropdown at (914, 416) on #btnclosepaxoption
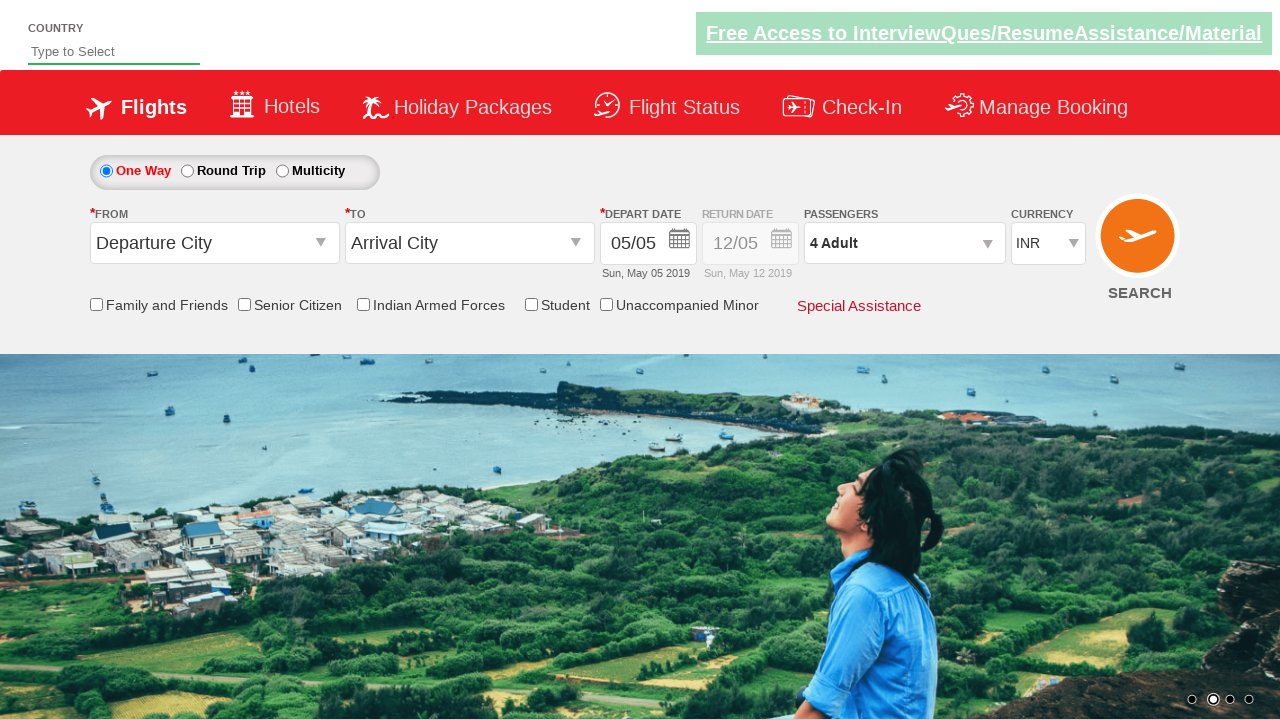

Waited for passenger info dropdown selector and verified updated count displays
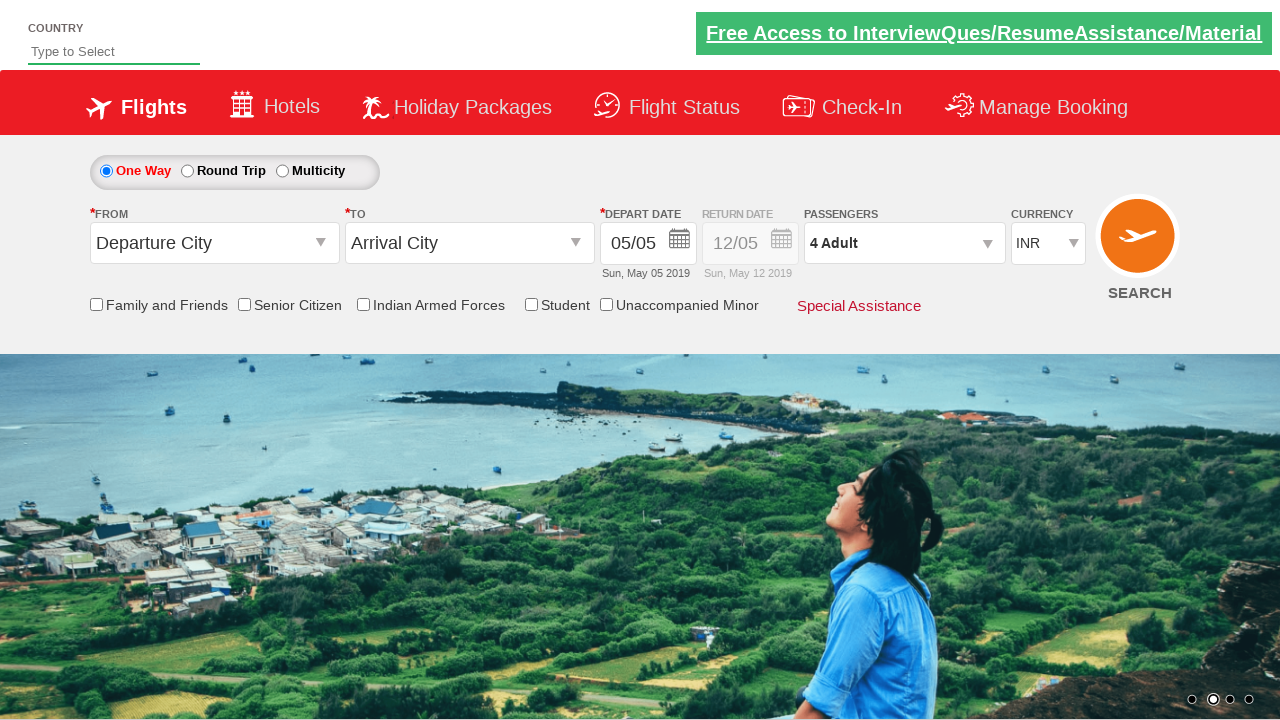

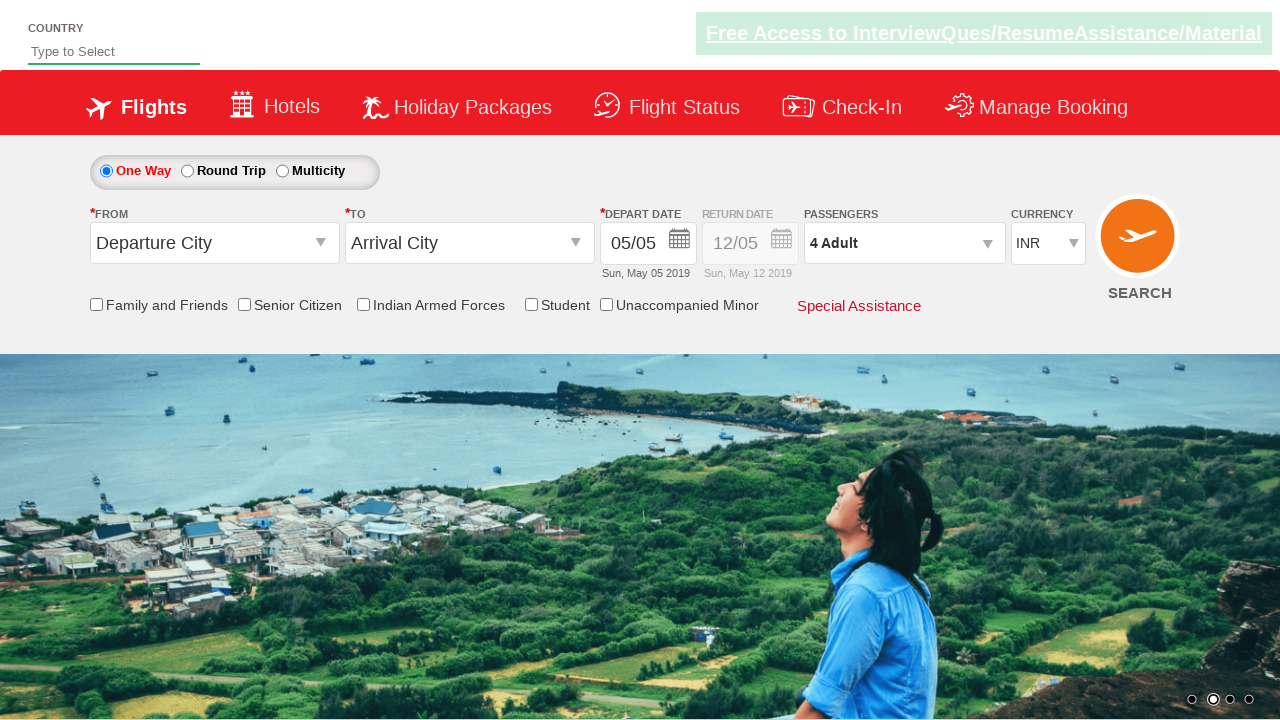